Tests selecting all options in a jQuery combo tree dropdown by clicking each available choice

Starting URL: https://www.jqueryscript.net/demo/Drop-Down-Combo-Tree/#google_vignette

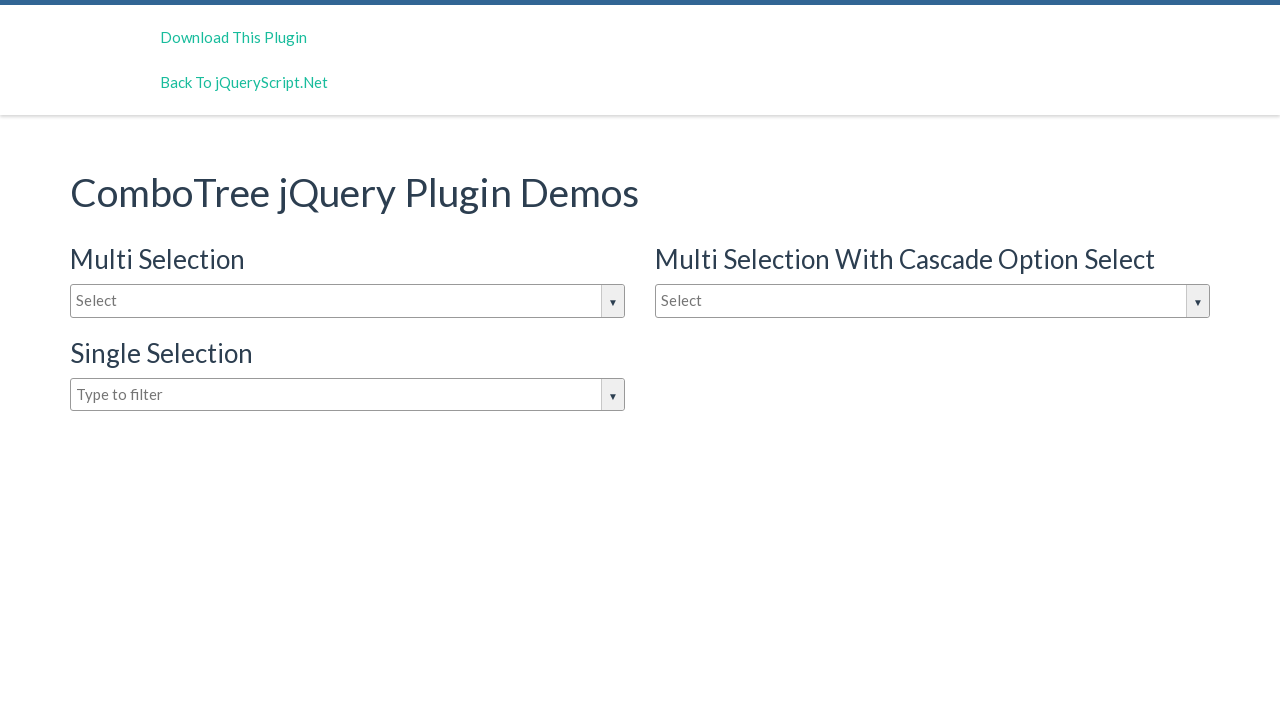

Clicked on the combo tree dropdown to open it at (348, 301) on #justAnInputBox
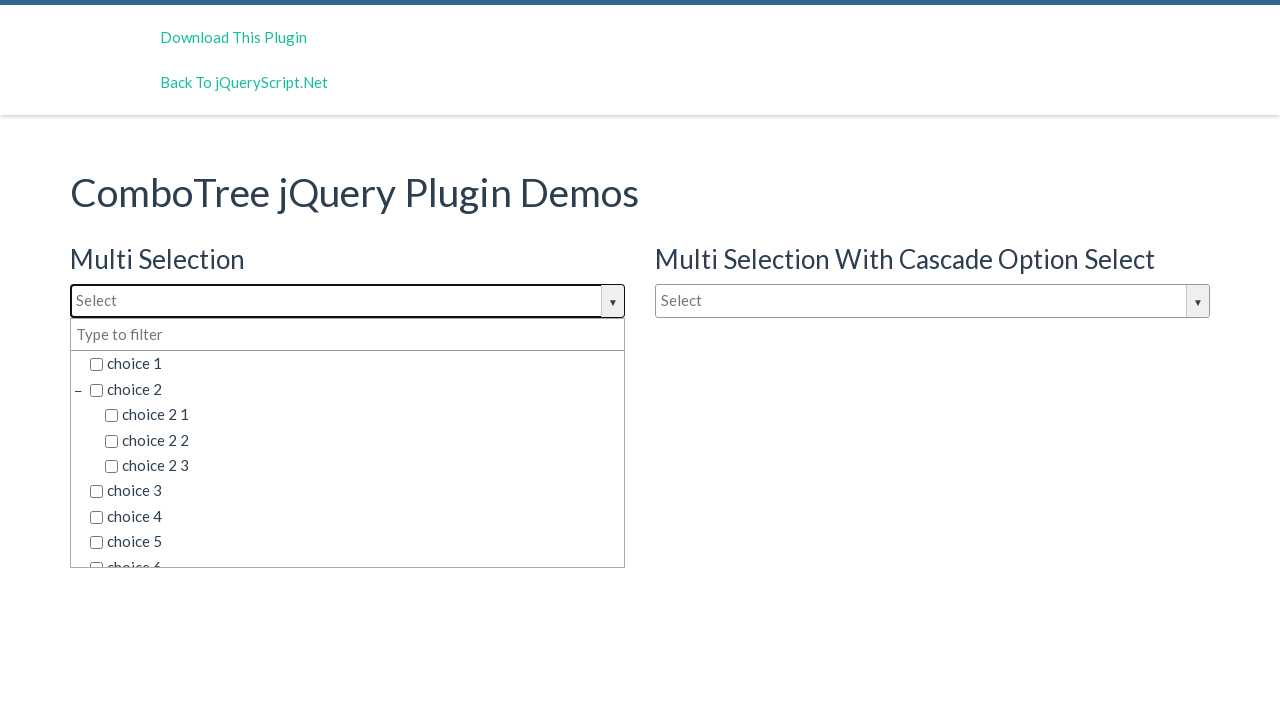

Waited for dropdown choices to appear
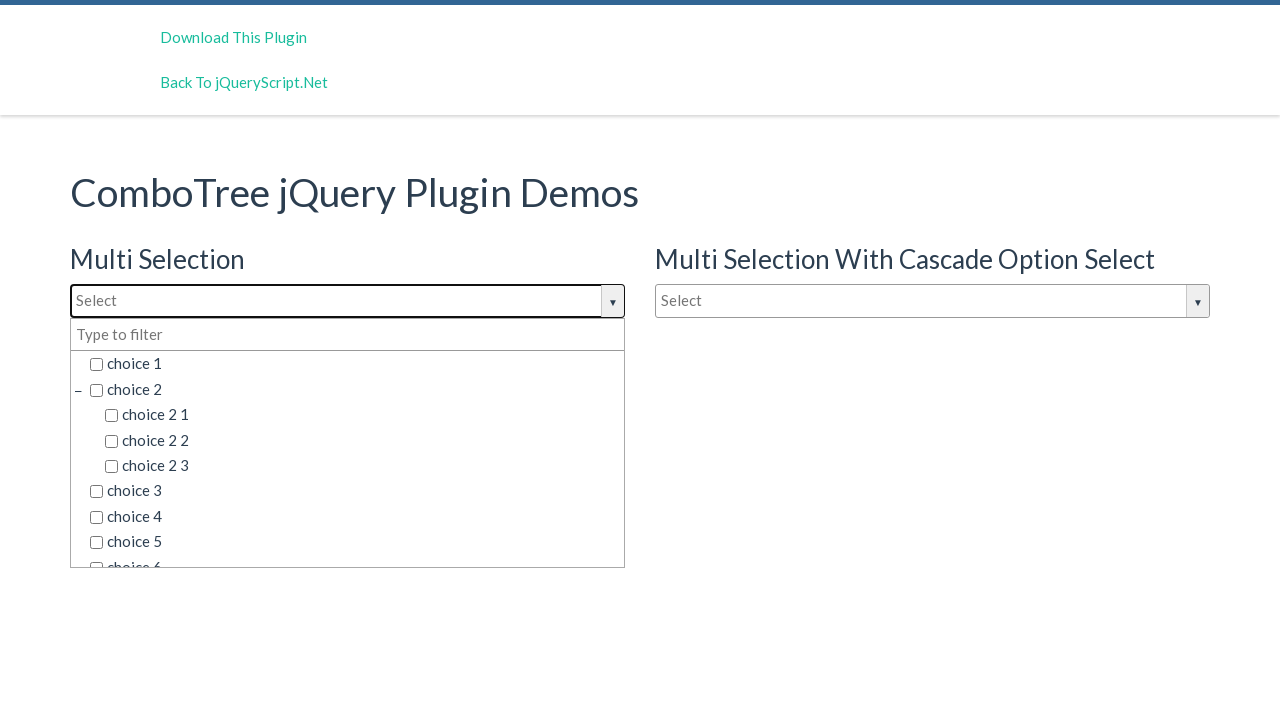

Retrieved 45 available choices from the dropdown
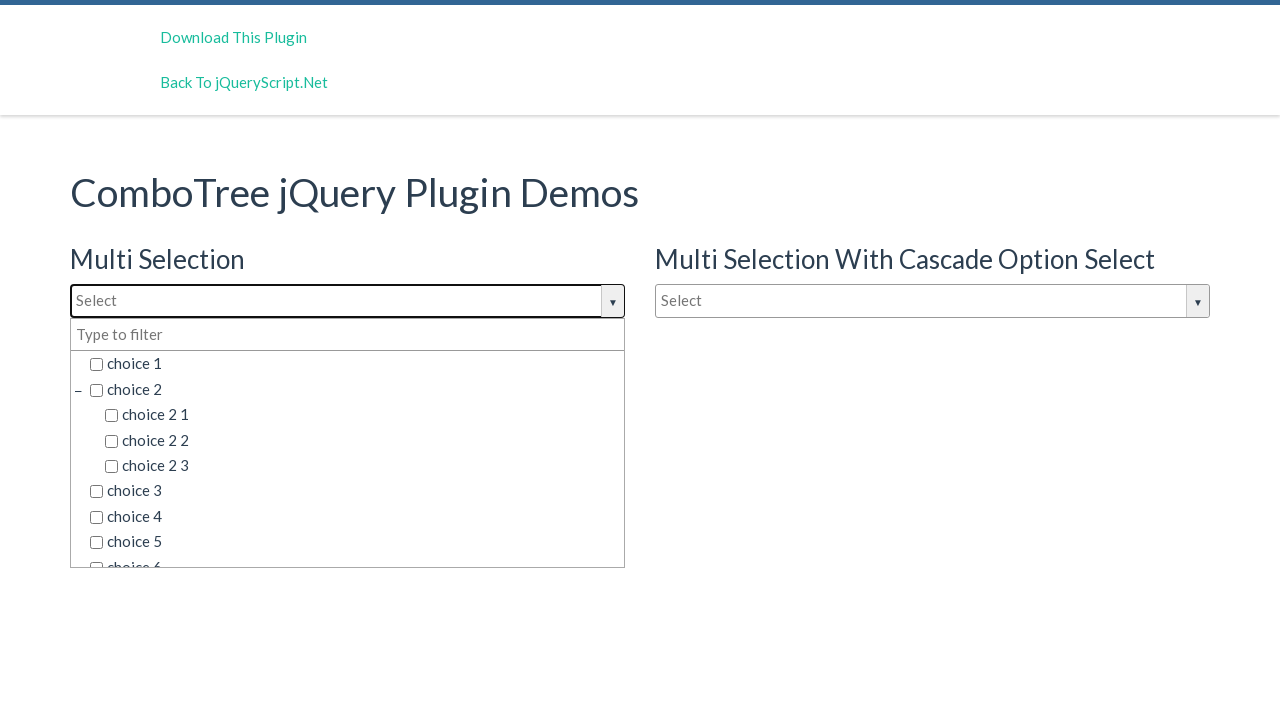

Clicked on a dropdown choice option at (355, 364) on span.comboTreeItemTitle >> nth=0
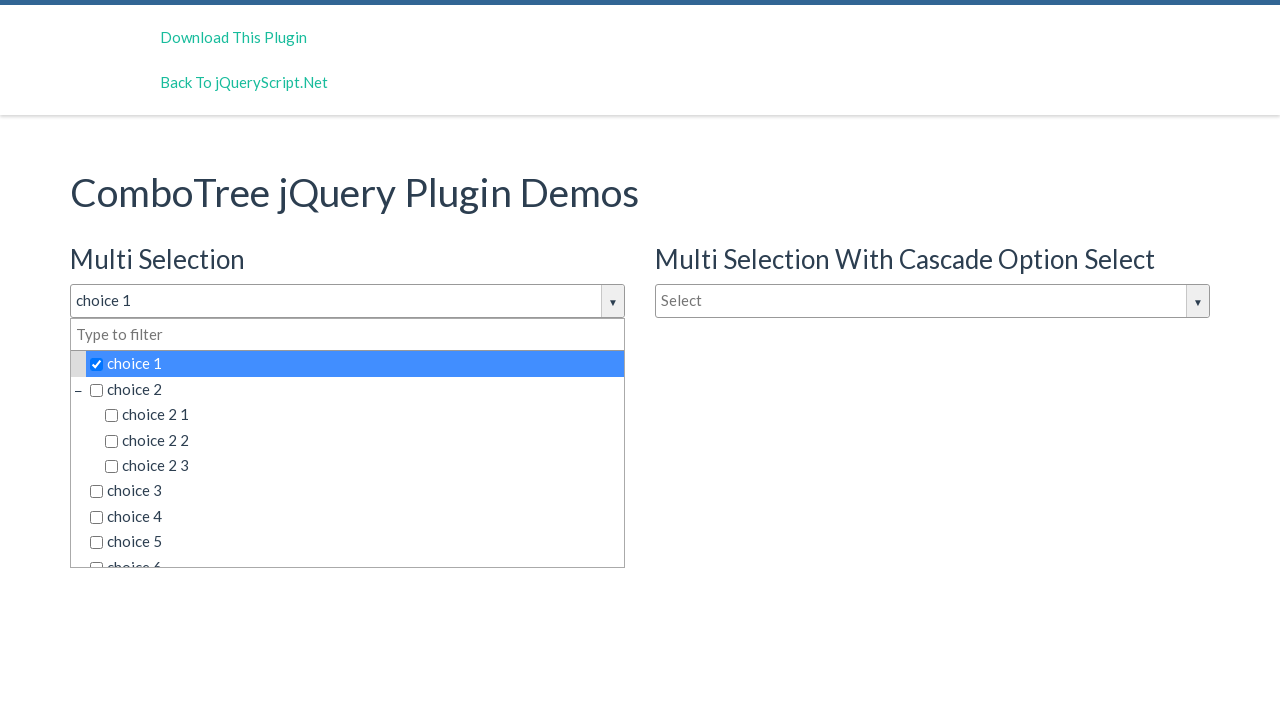

Clicked on a dropdown choice option at (355, 389) on span.comboTreeItemTitle >> nth=1
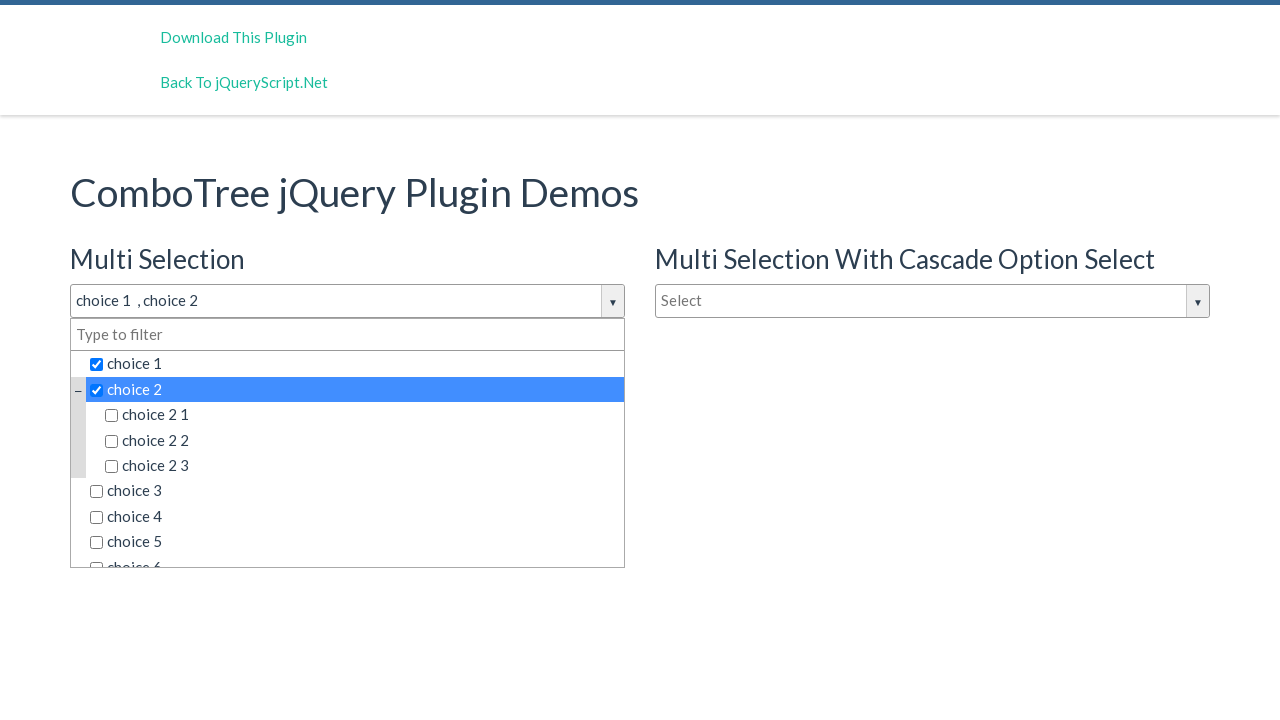

Clicked on a dropdown choice option at (362, 415) on span.comboTreeItemTitle >> nth=2
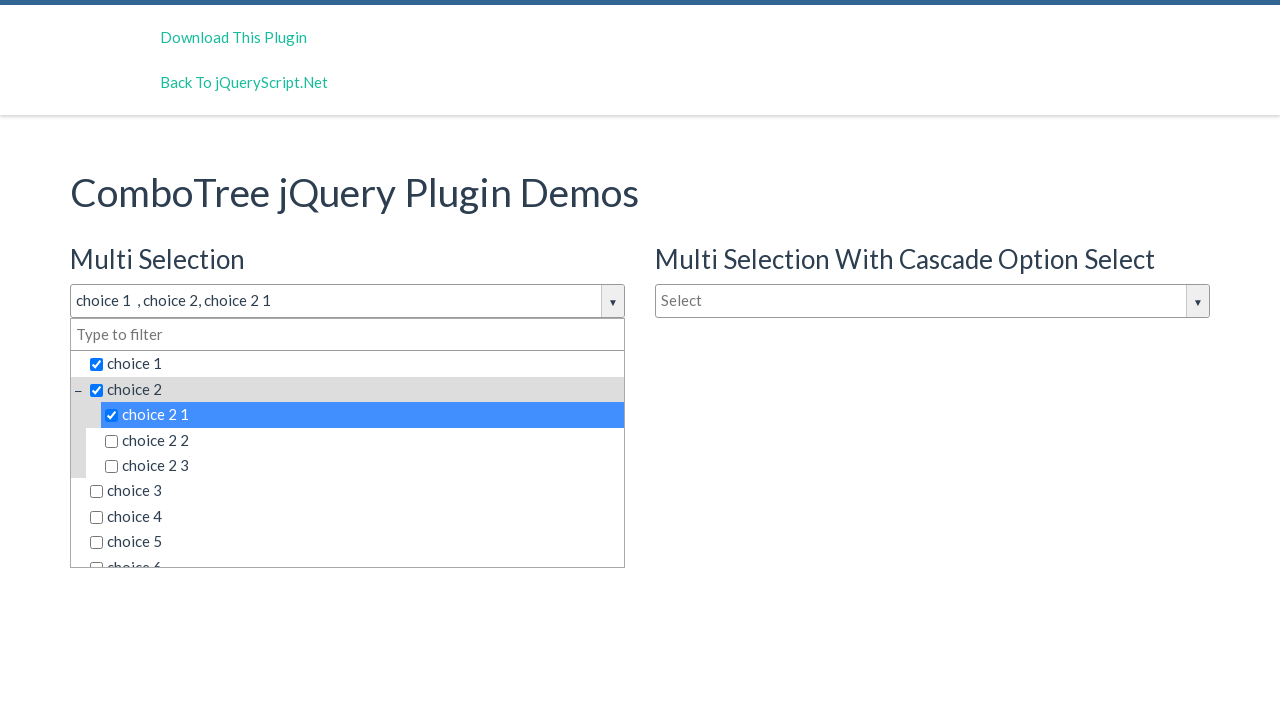

Clicked on a dropdown choice option at (362, 440) on span.comboTreeItemTitle >> nth=3
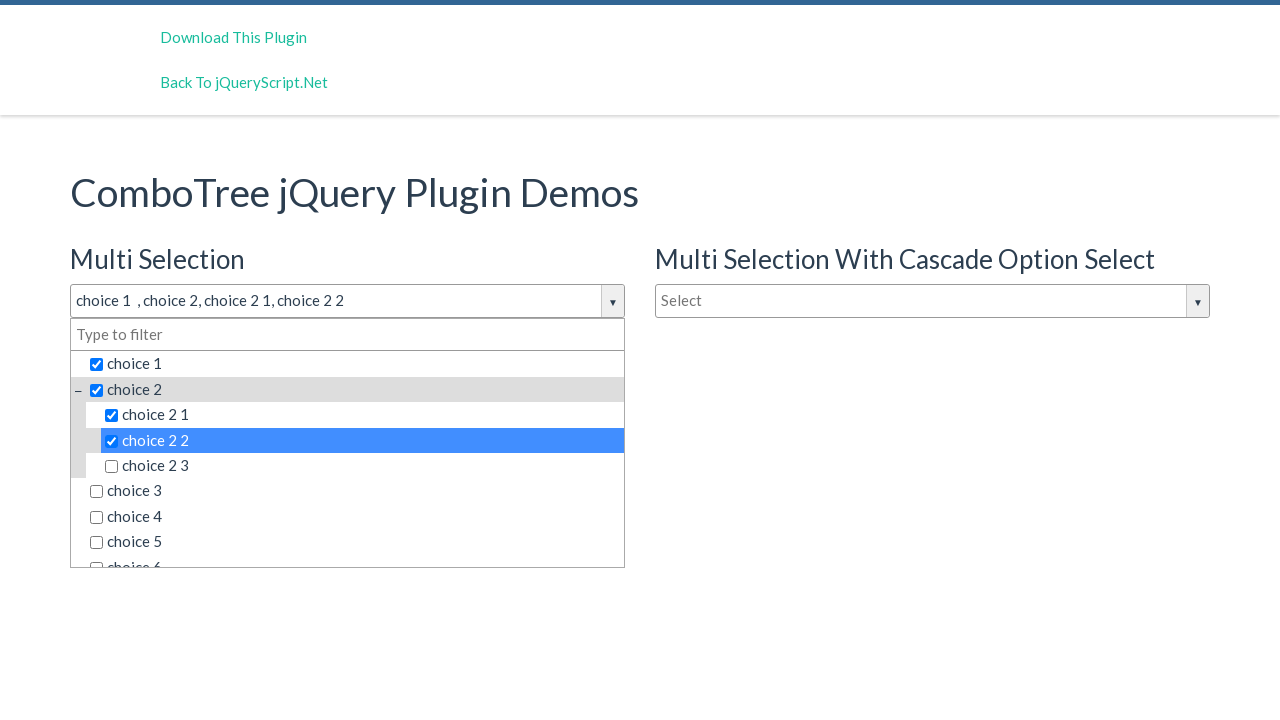

Clicked on a dropdown choice option at (362, 466) on span.comboTreeItemTitle >> nth=4
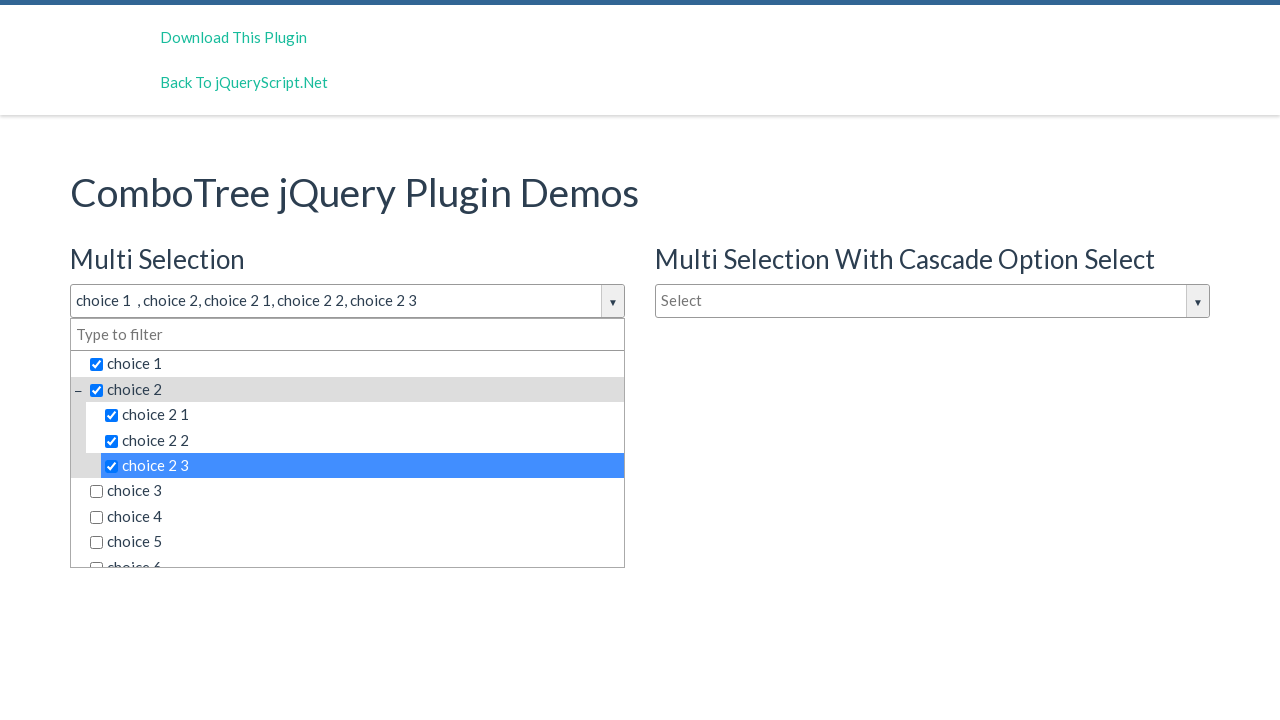

Clicked on a dropdown choice option at (355, 491) on span.comboTreeItemTitle >> nth=5
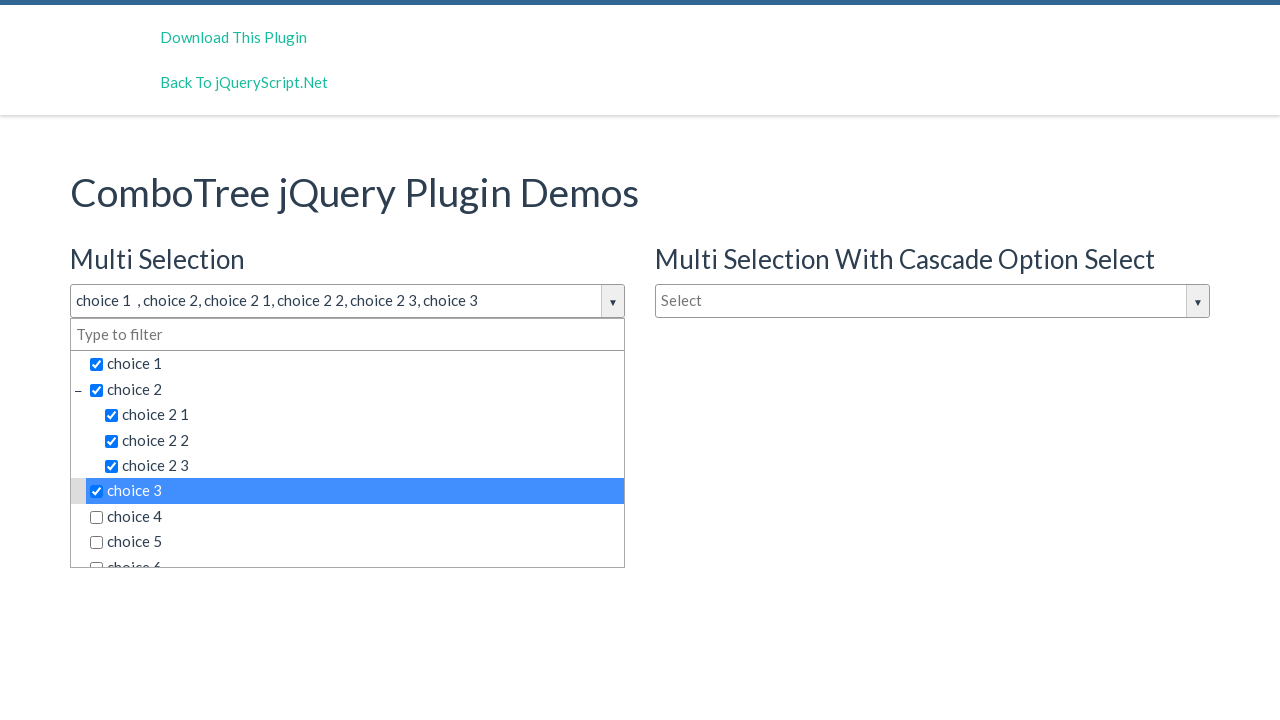

Clicked on a dropdown choice option at (355, 517) on span.comboTreeItemTitle >> nth=6
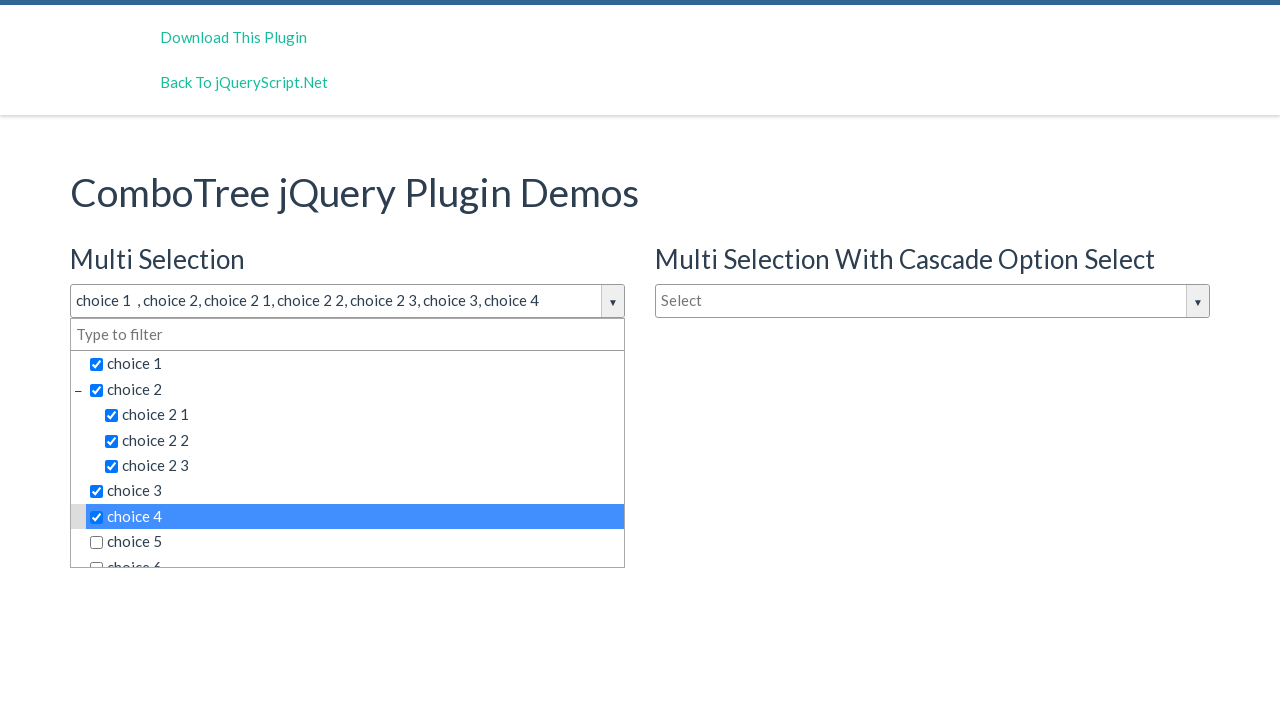

Clicked on a dropdown choice option at (355, 542) on span.comboTreeItemTitle >> nth=7
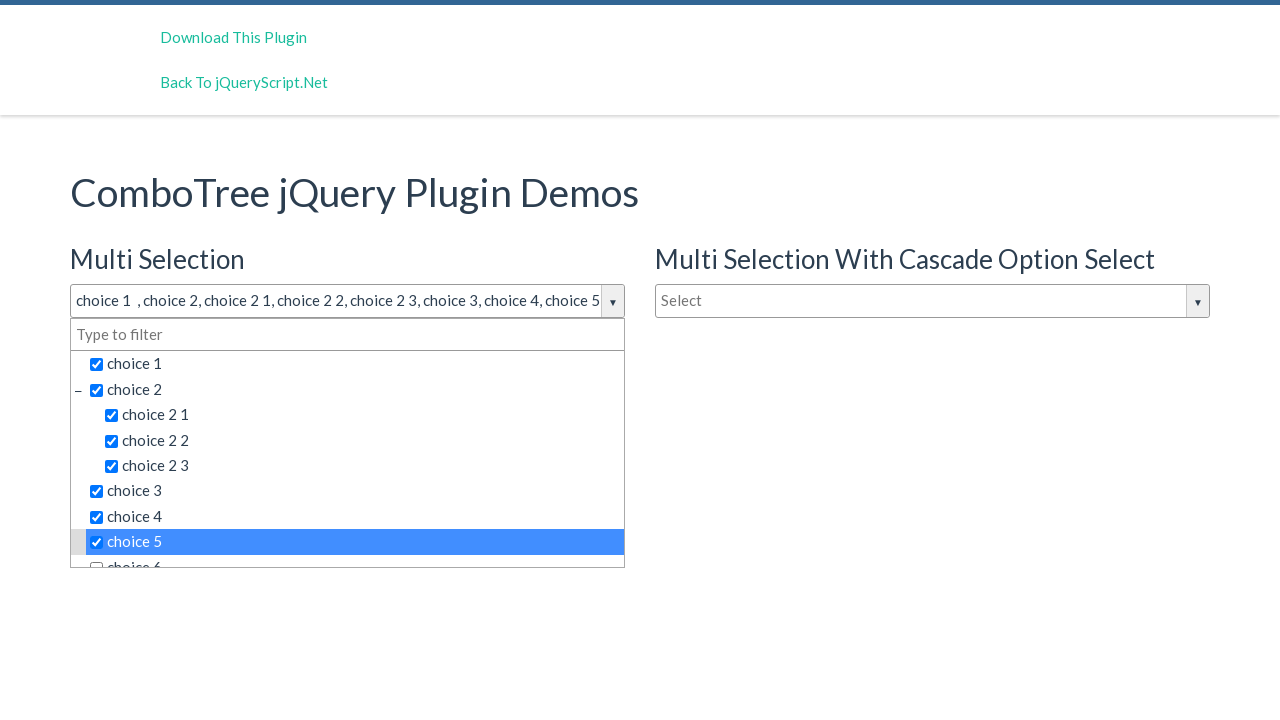

Clicked on a dropdown choice option at (355, 554) on span.comboTreeItemTitle >> nth=8
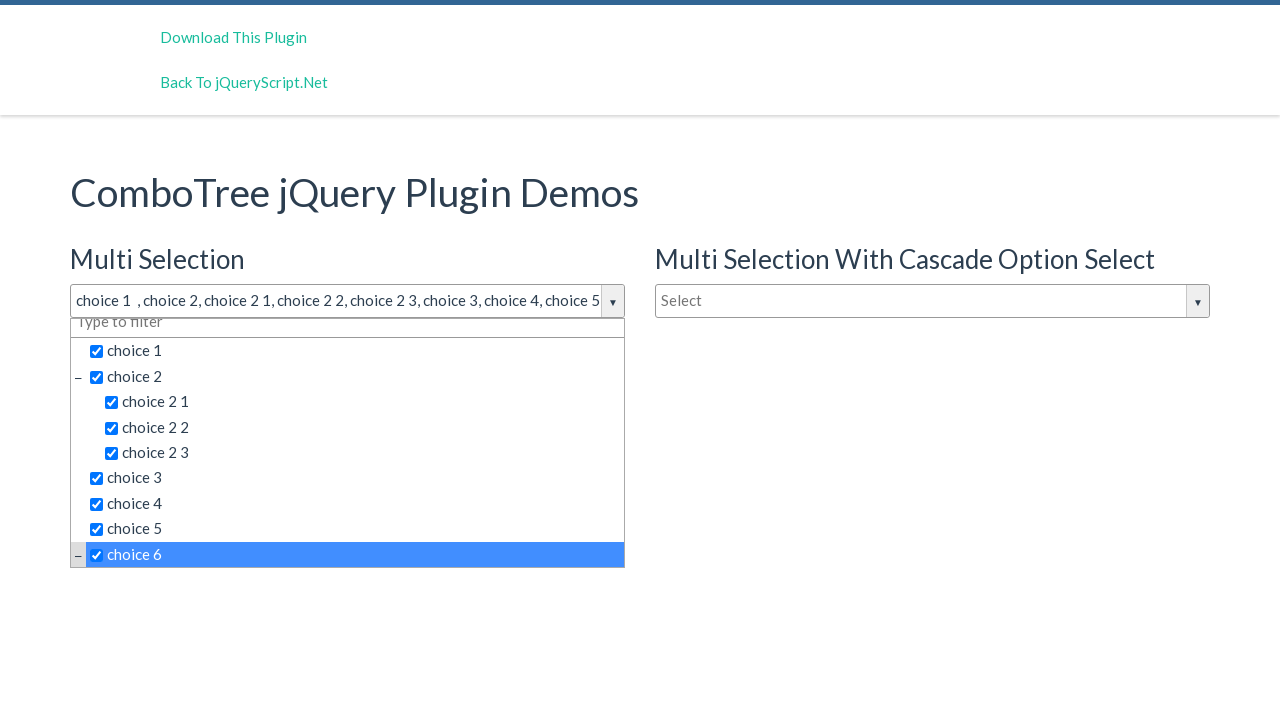

Clicked on a dropdown choice option at (362, 443) on span.comboTreeItemTitle >> nth=9
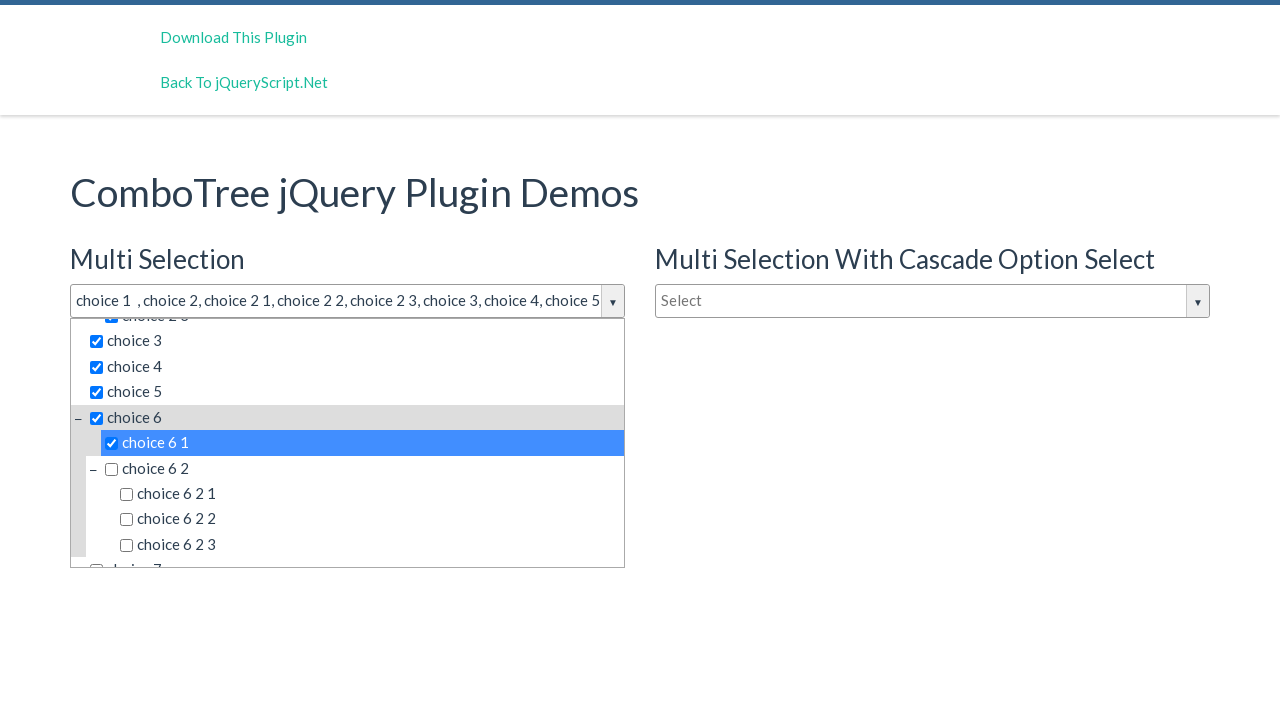

Clicked on a dropdown choice option at (362, 468) on span.comboTreeItemTitle >> nth=10
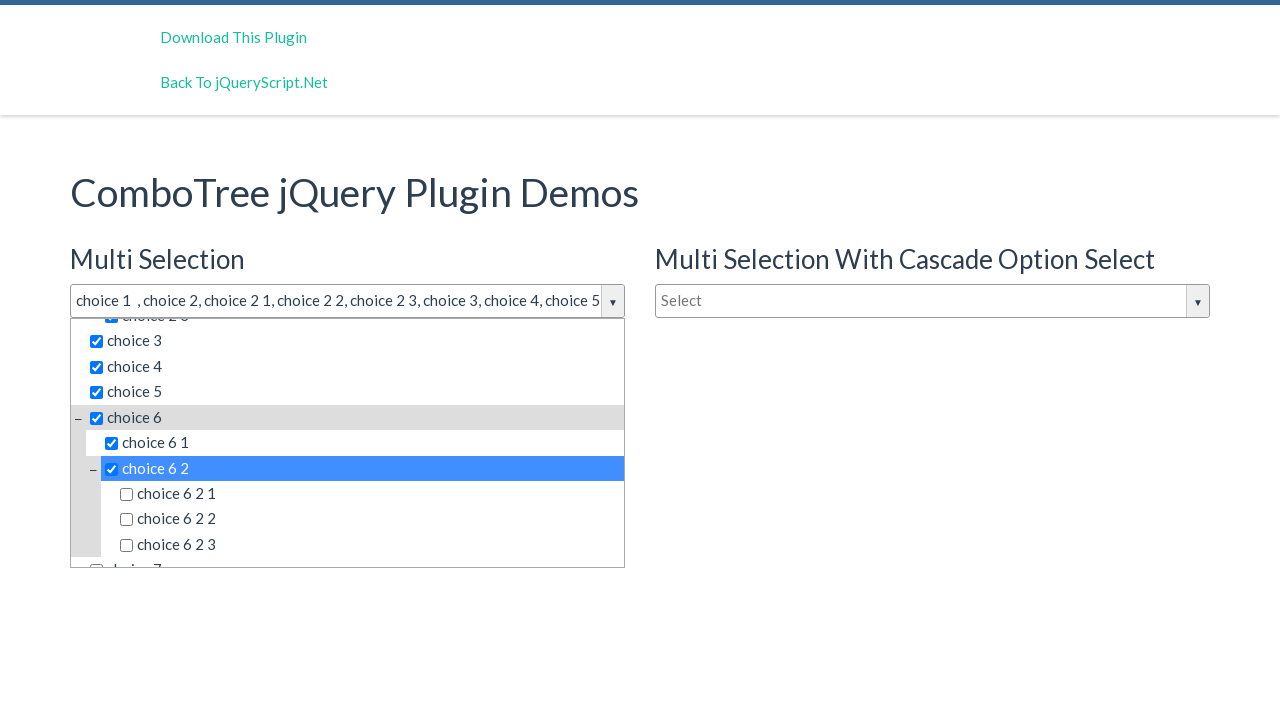

Clicked on a dropdown choice option at (370, 494) on span.comboTreeItemTitle >> nth=11
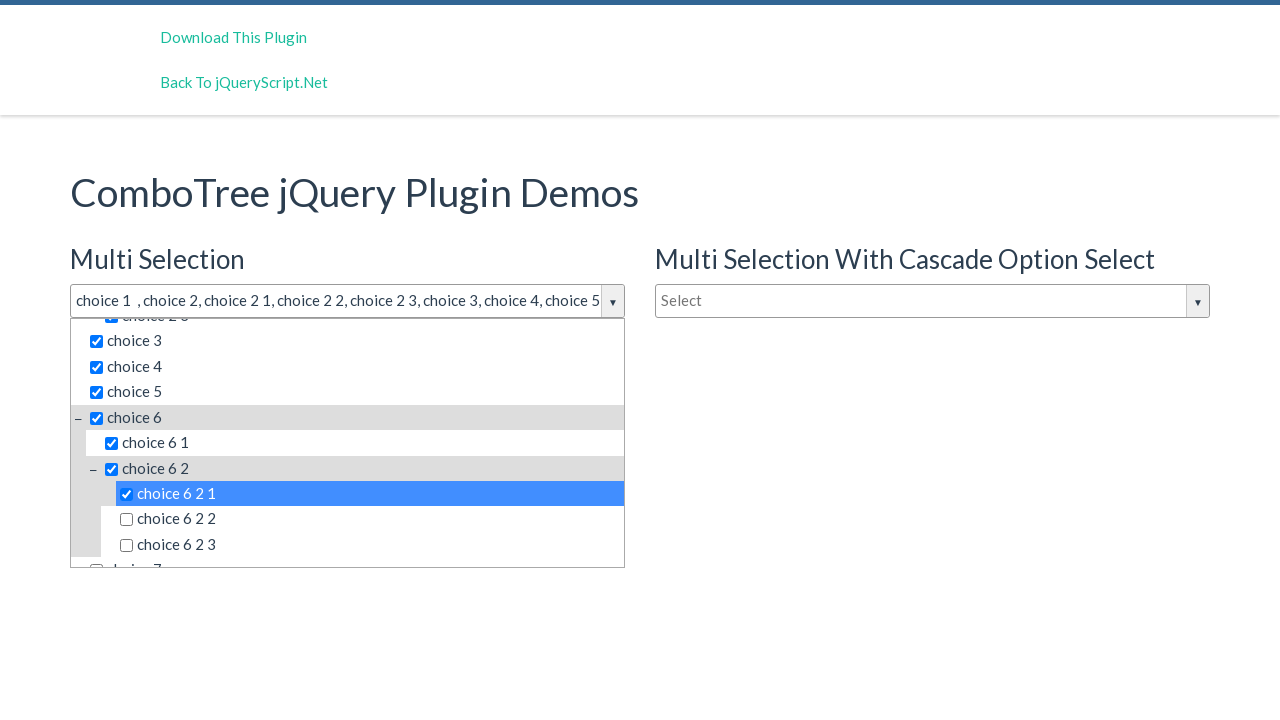

Clicked on a dropdown choice option at (370, 519) on span.comboTreeItemTitle >> nth=12
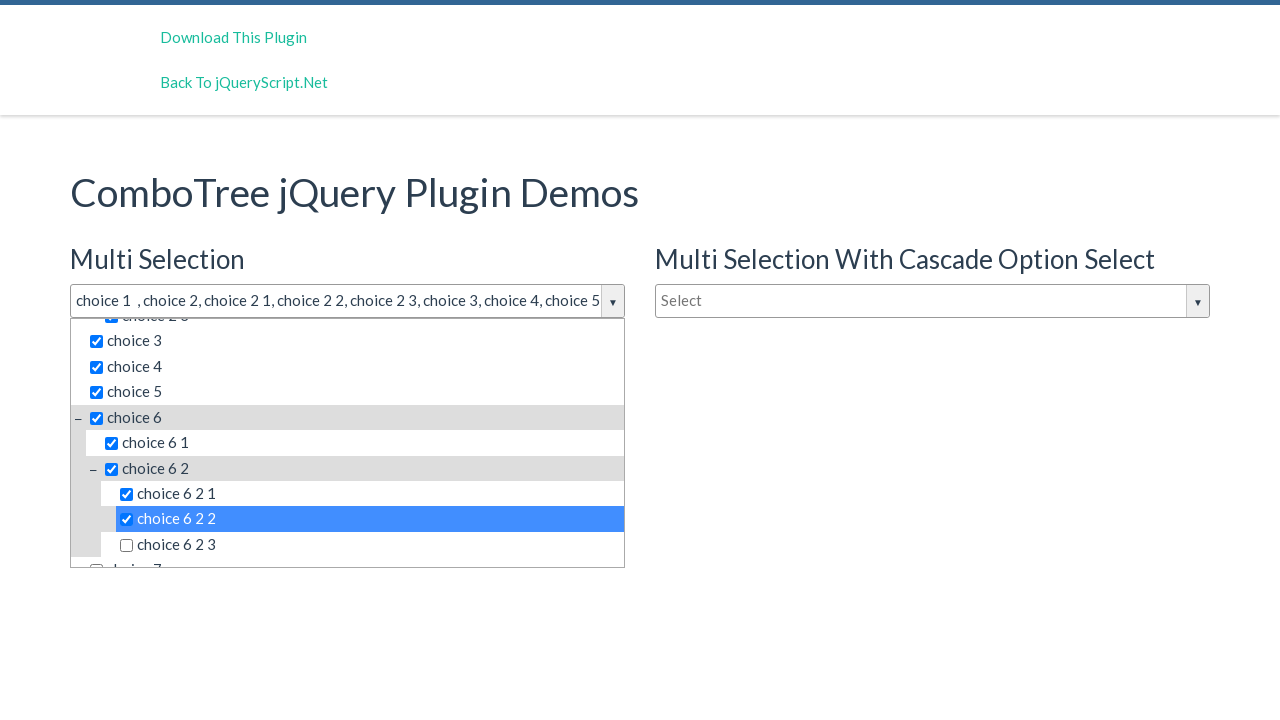

Clicked on a dropdown choice option at (370, 545) on span.comboTreeItemTitle >> nth=13
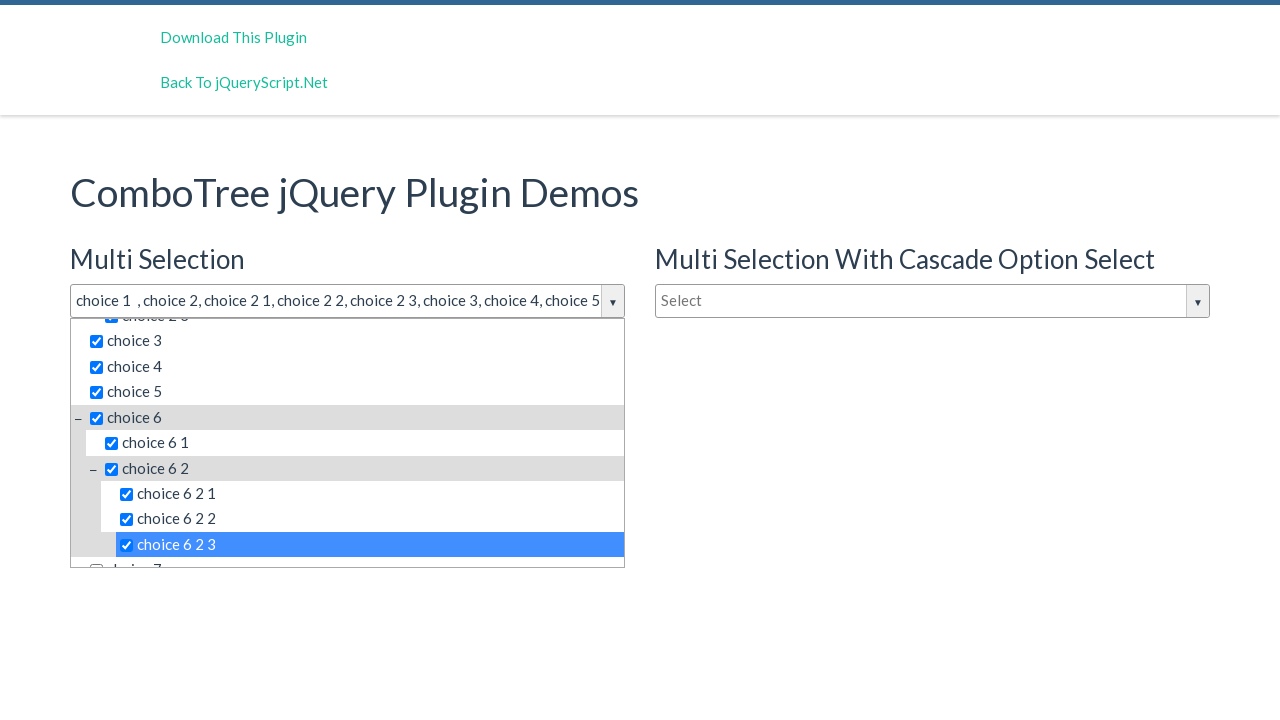

Clicked on a dropdown choice option at (355, 554) on span.comboTreeItemTitle >> nth=14
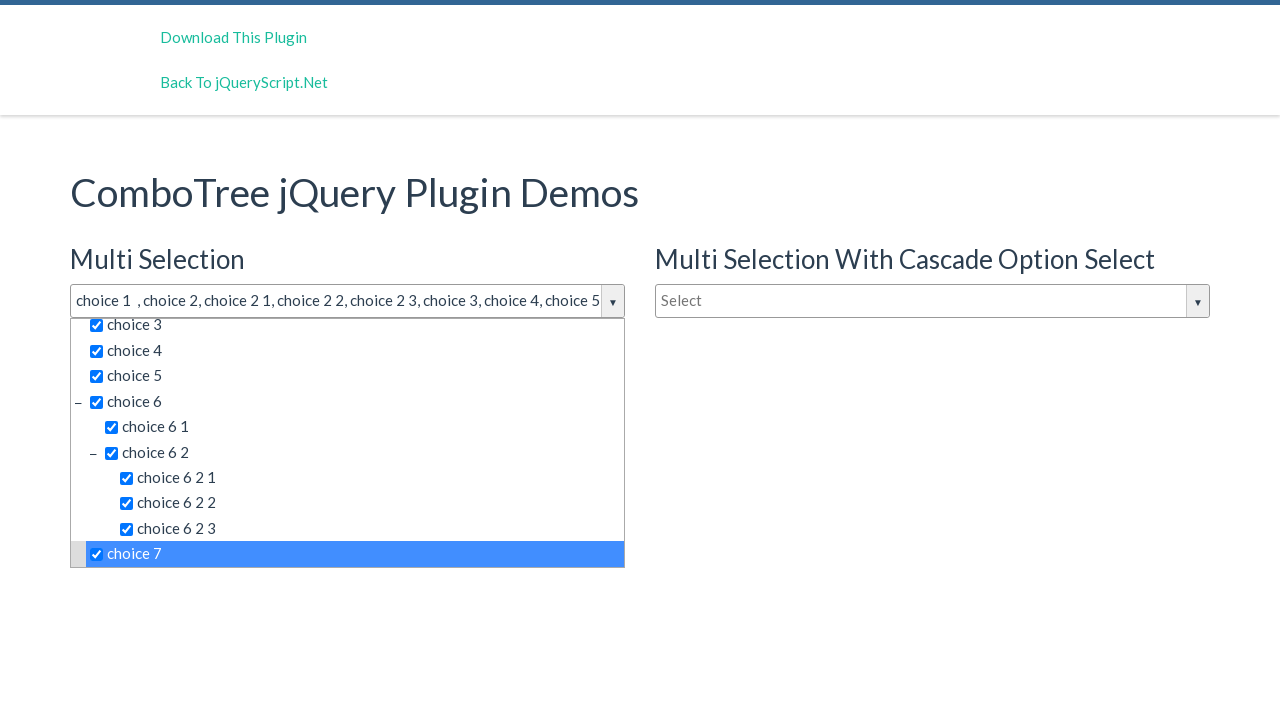

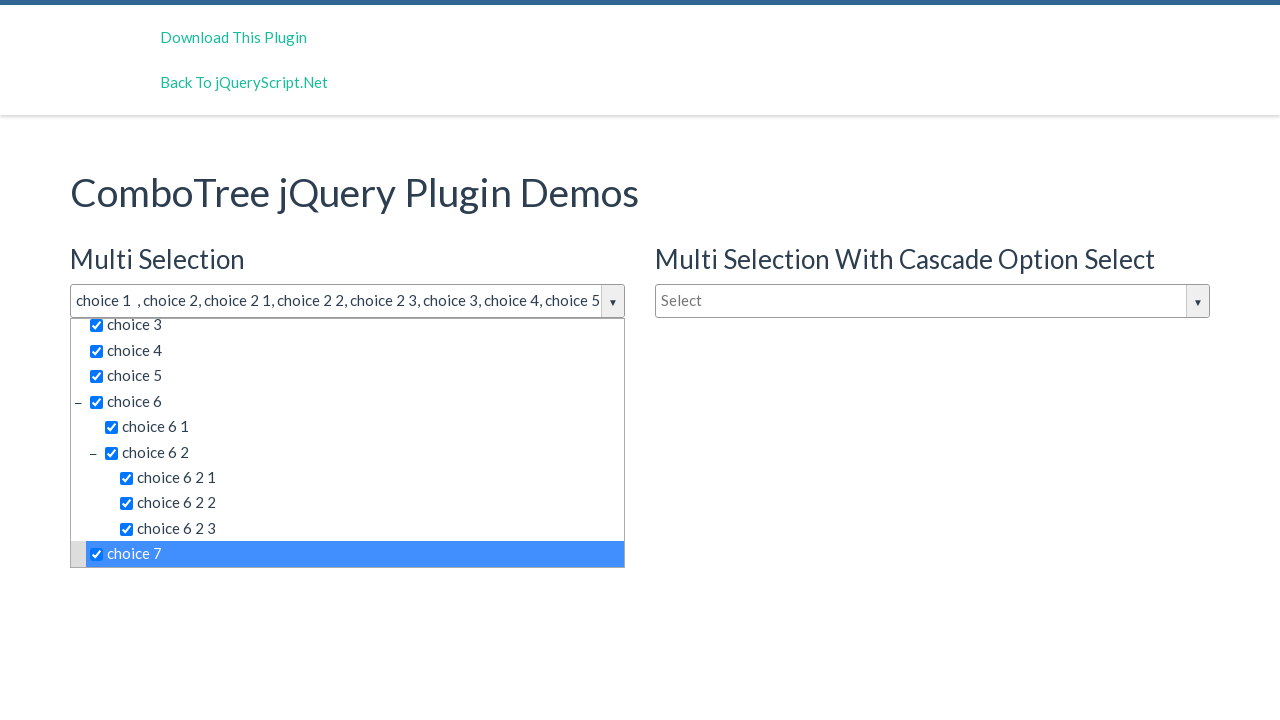